Tests form interactions using label-based locators including clicking a checkbox, checking a radio button, and selecting a dropdown option

Starting URL: https://rahulshettyacademy.com/angularpractice/

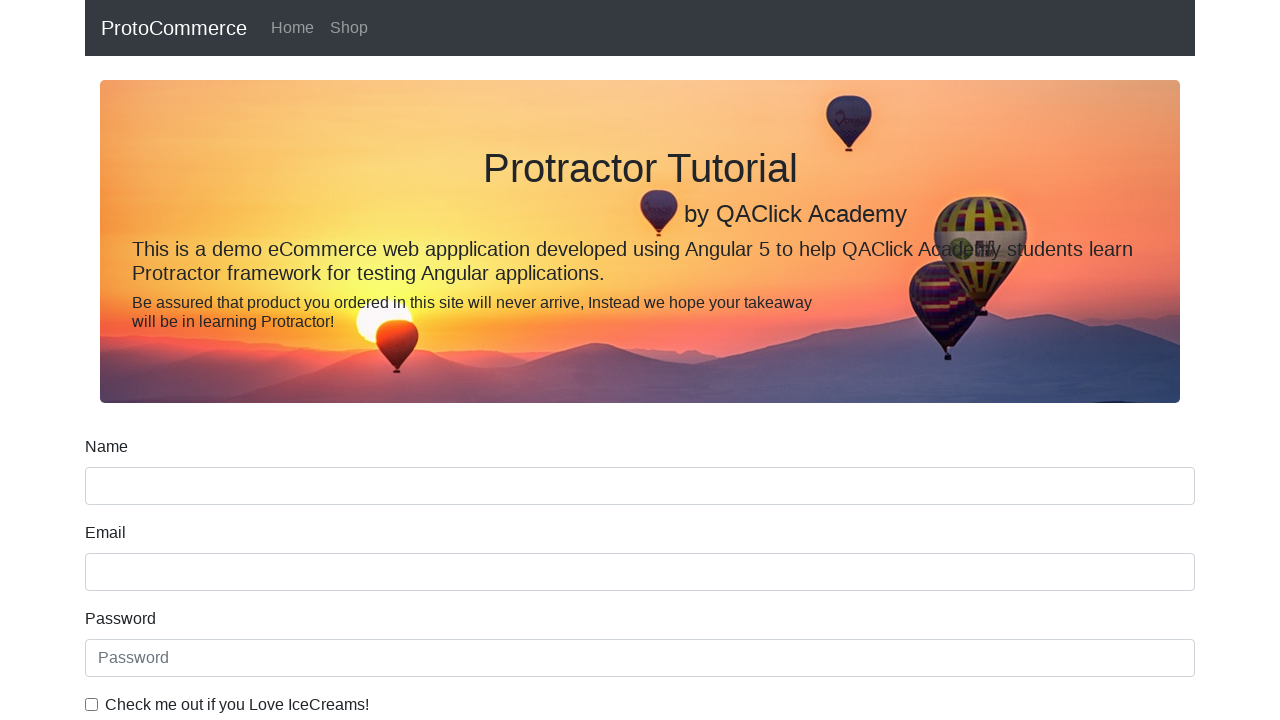

Clicked checkbox 'Check me out if you Love IceCreams!' at (92, 704) on internal:label="Check me out if you Love IceCreams!"i
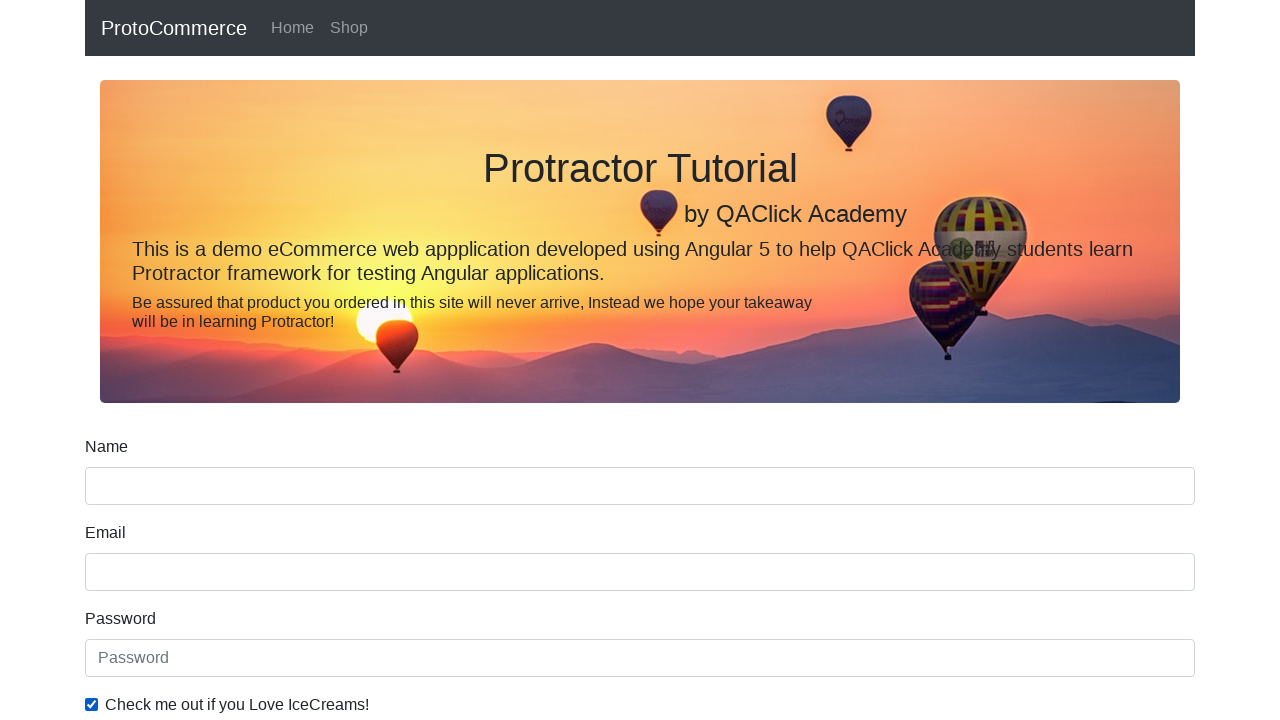

Checked radio button for 'Employed' at (326, 360) on internal:label="Employed"i
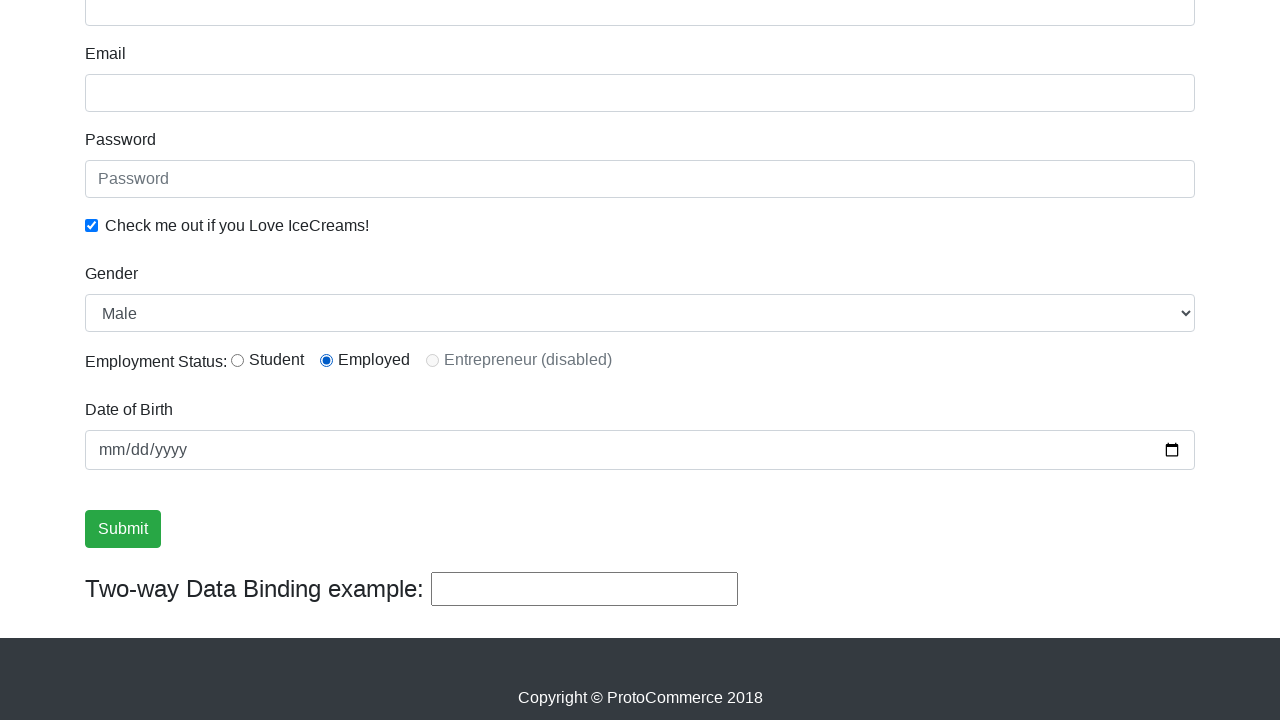

Selected 'Female' from Gender dropdown on internal:label="Gender"i
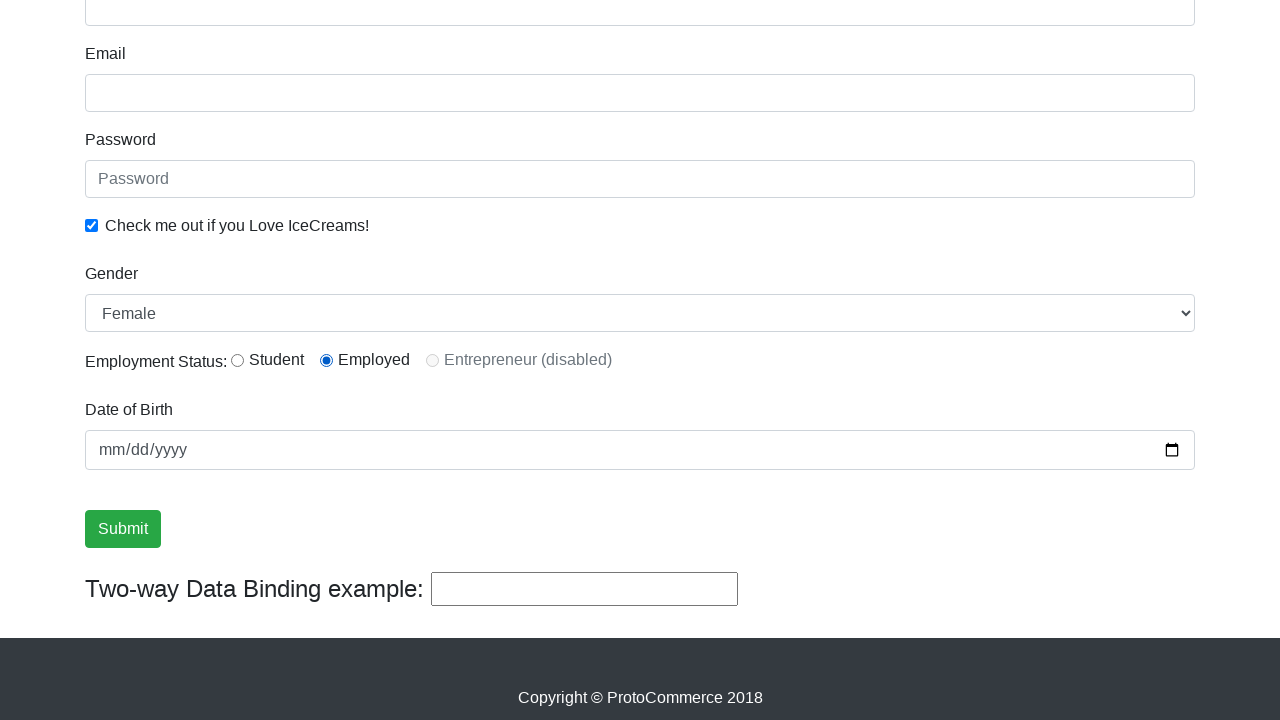

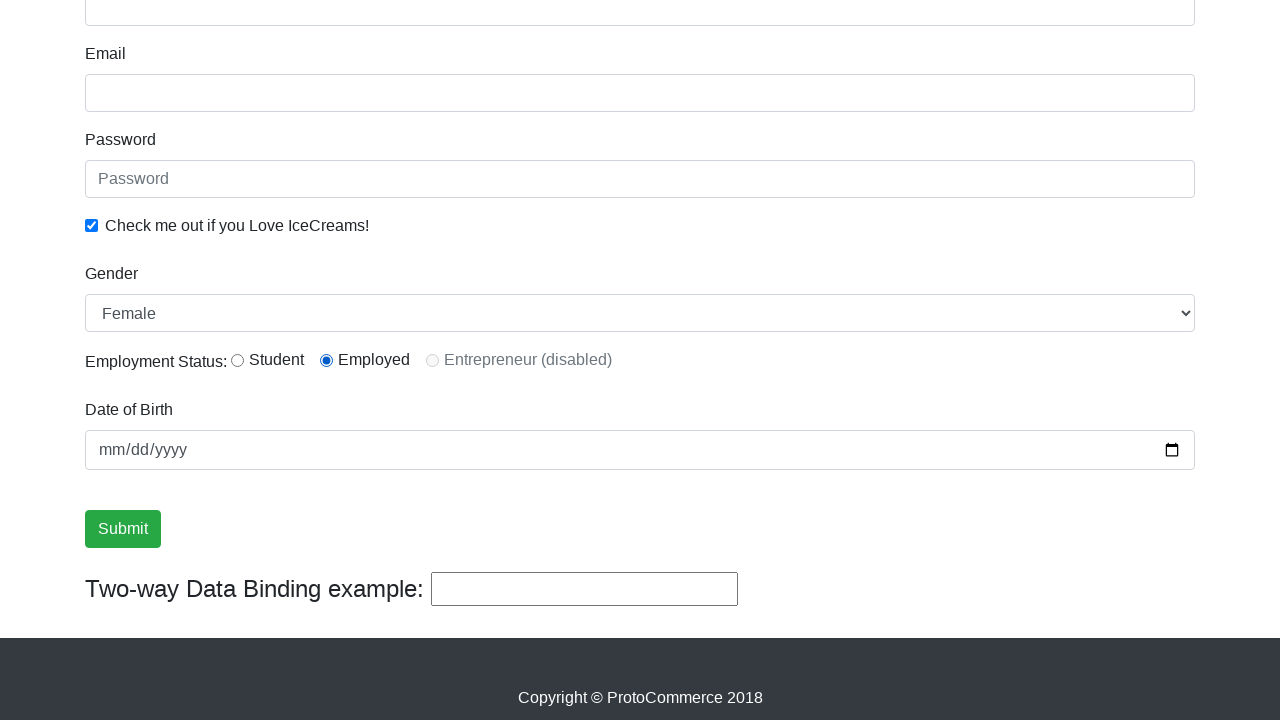